Tests data persistence by creating todos, marking one complete, and reloading the page

Starting URL: https://demo.playwright.dev/todomvc

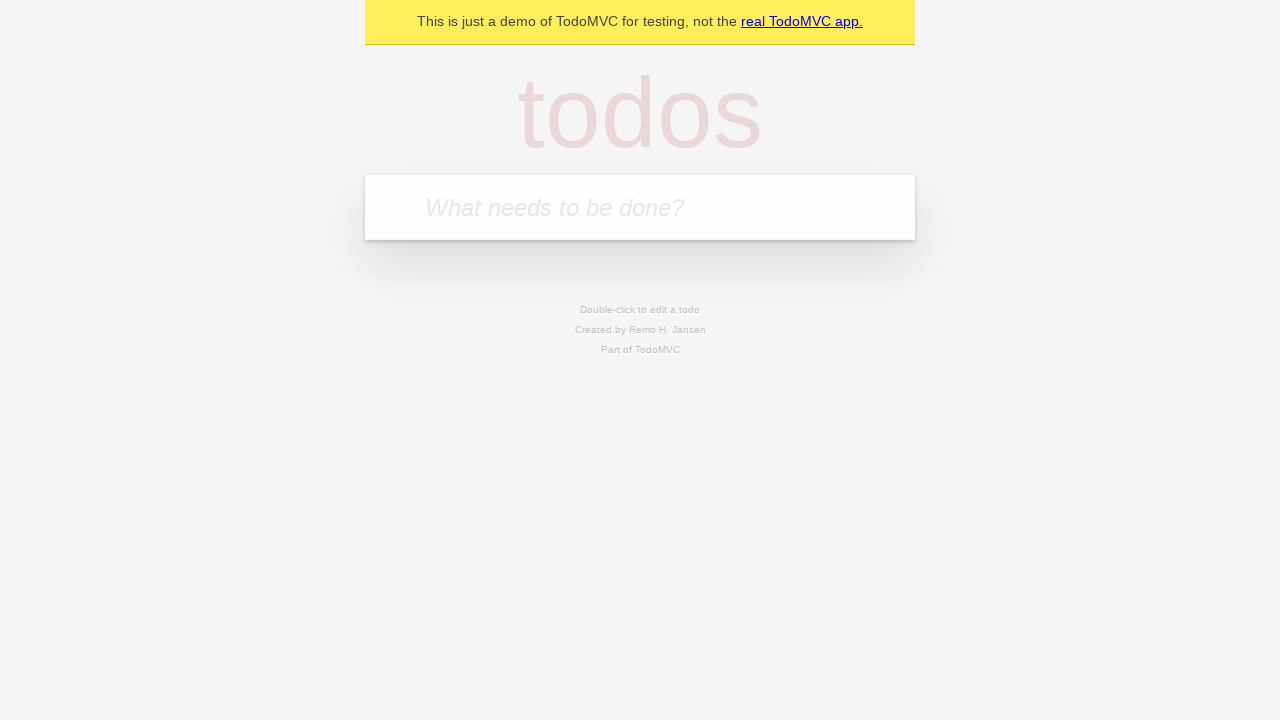

Located the 'What needs to be done?' input field
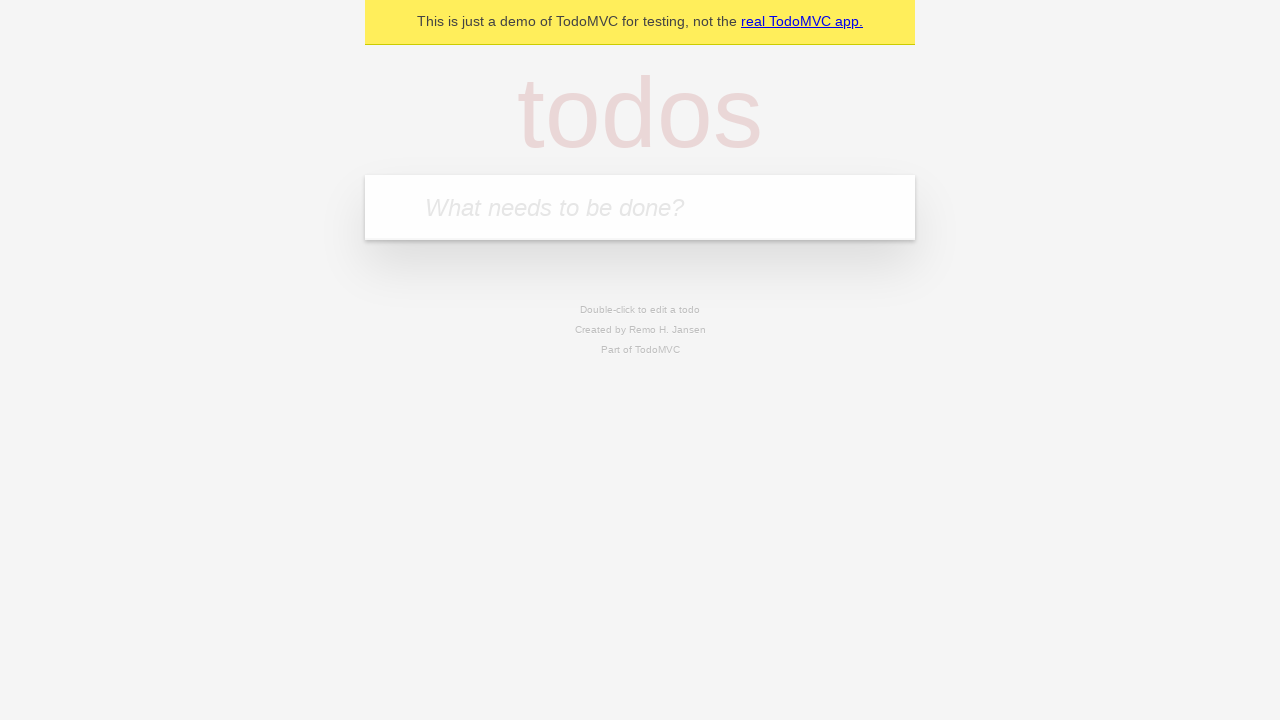

Filled first todo with 'buy some cheese' on internal:attr=[placeholder="What needs to be done?"i]
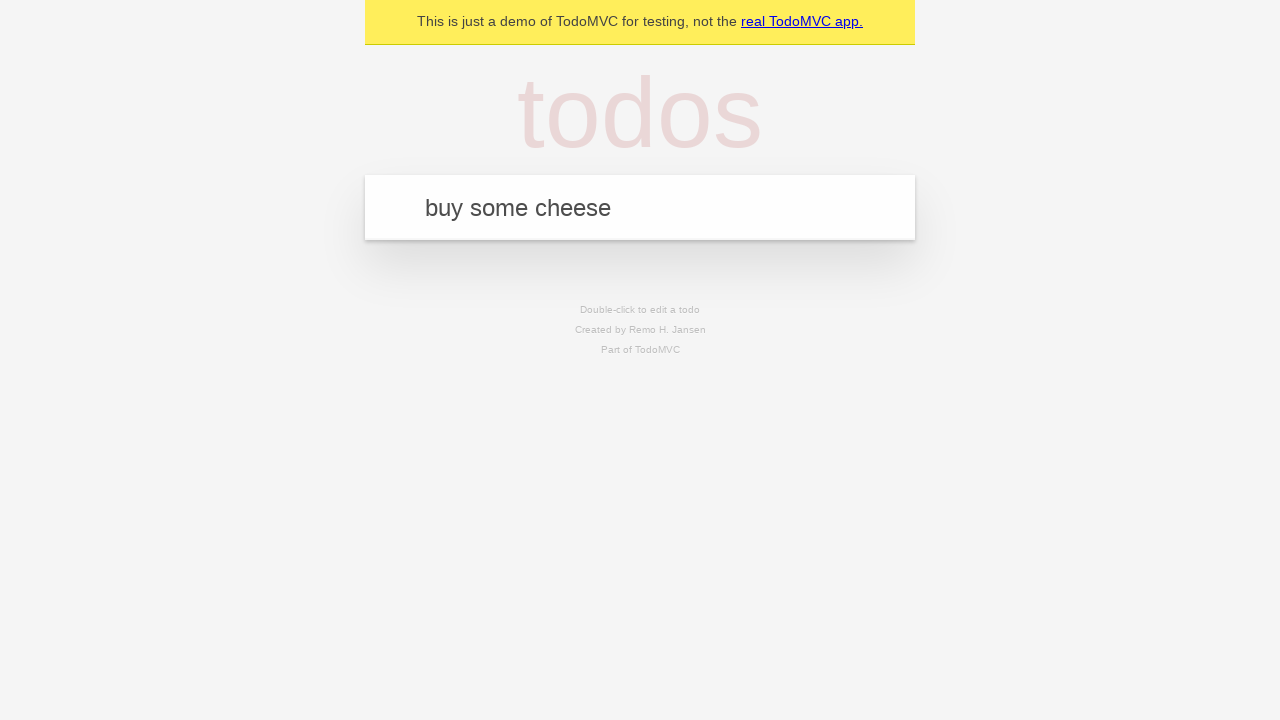

Pressed Enter to add first todo on internal:attr=[placeholder="What needs to be done?"i]
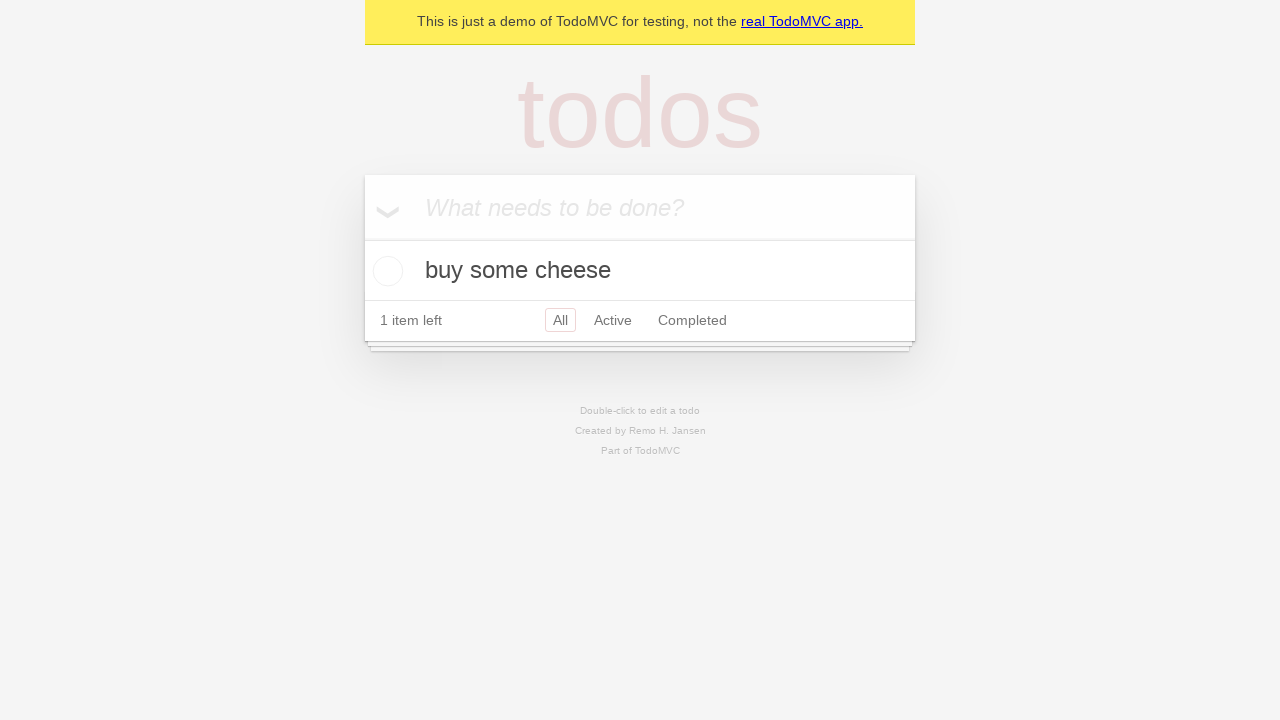

Filled second todo with 'feed the cat' on internal:attr=[placeholder="What needs to be done?"i]
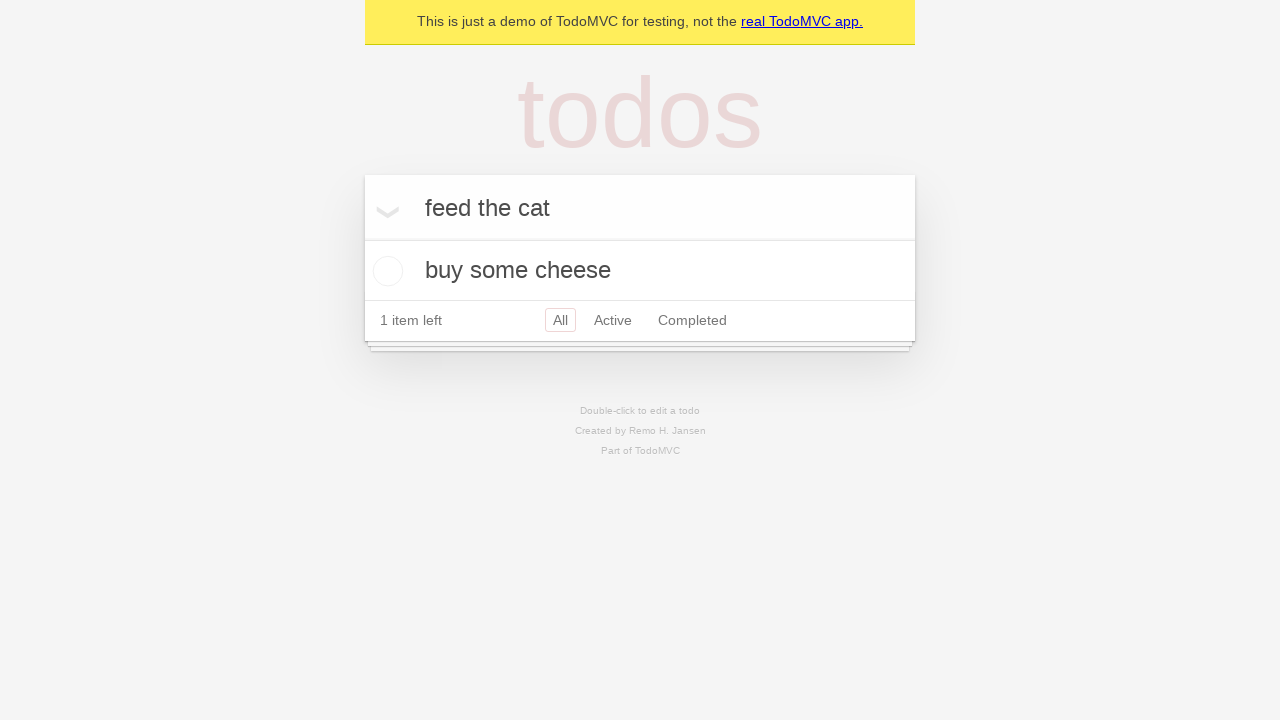

Pressed Enter to add second todo on internal:attr=[placeholder="What needs to be done?"i]
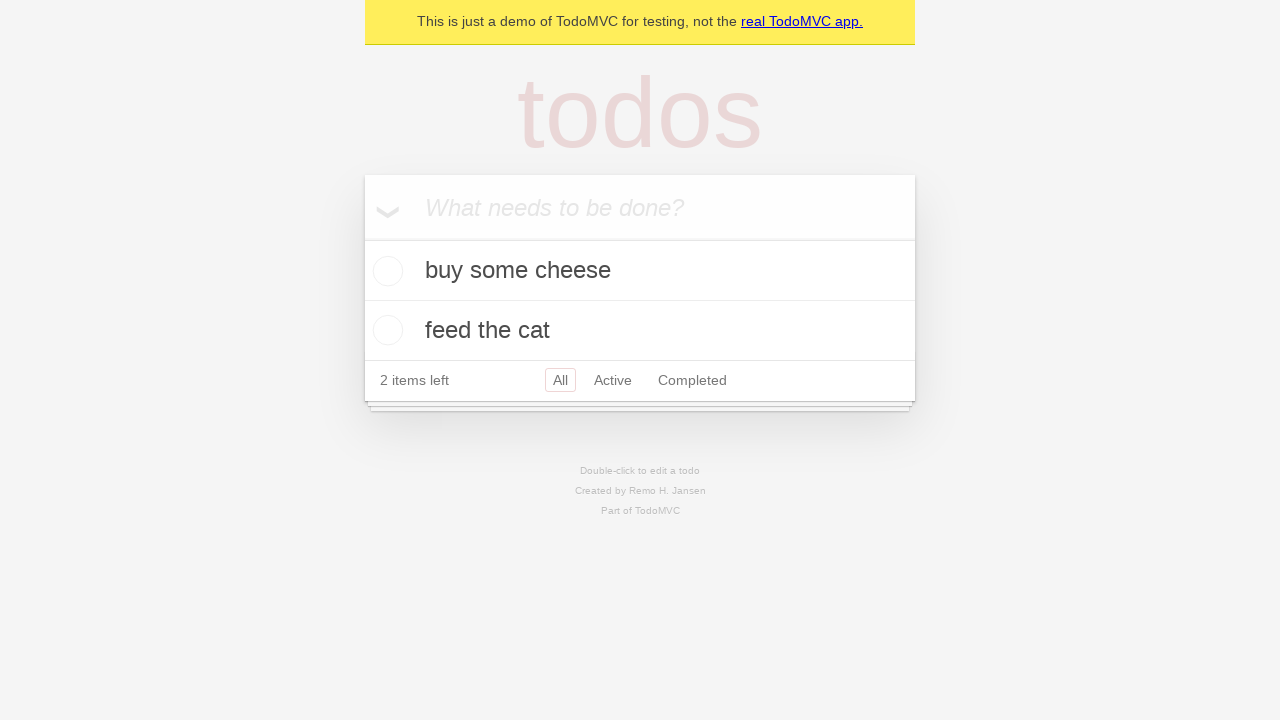

Located all todo items
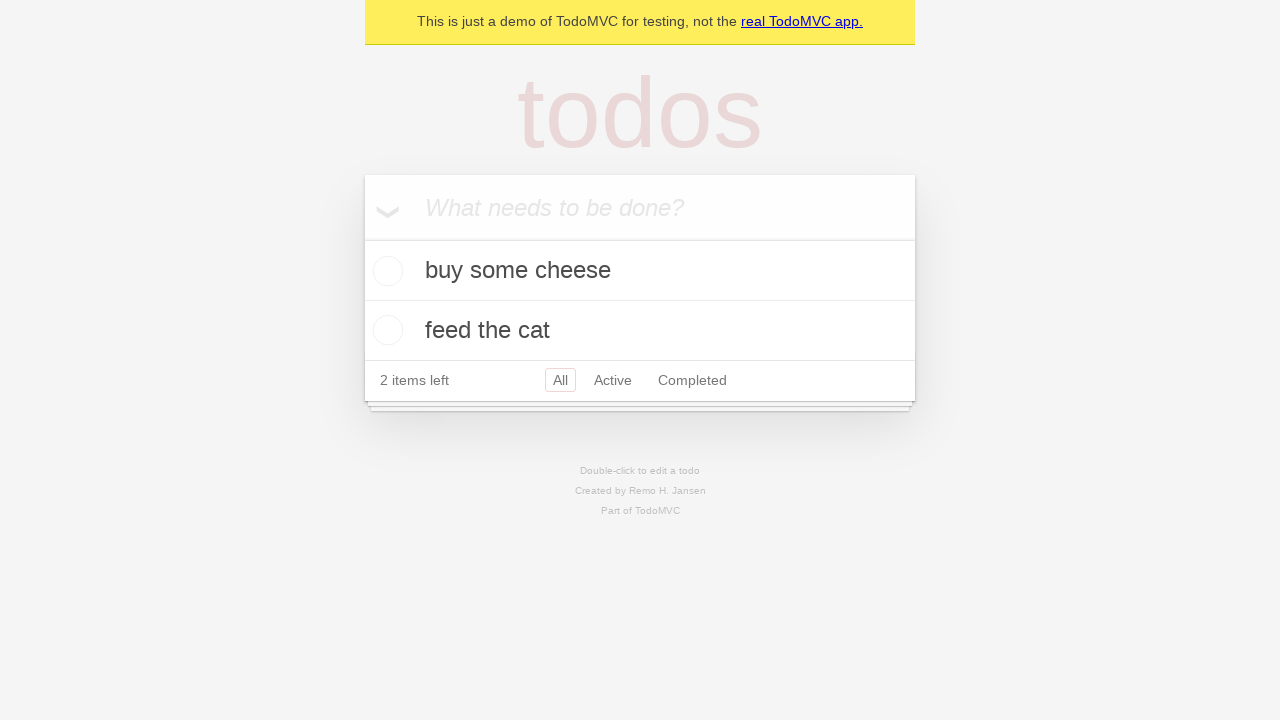

Located checkbox for first todo item
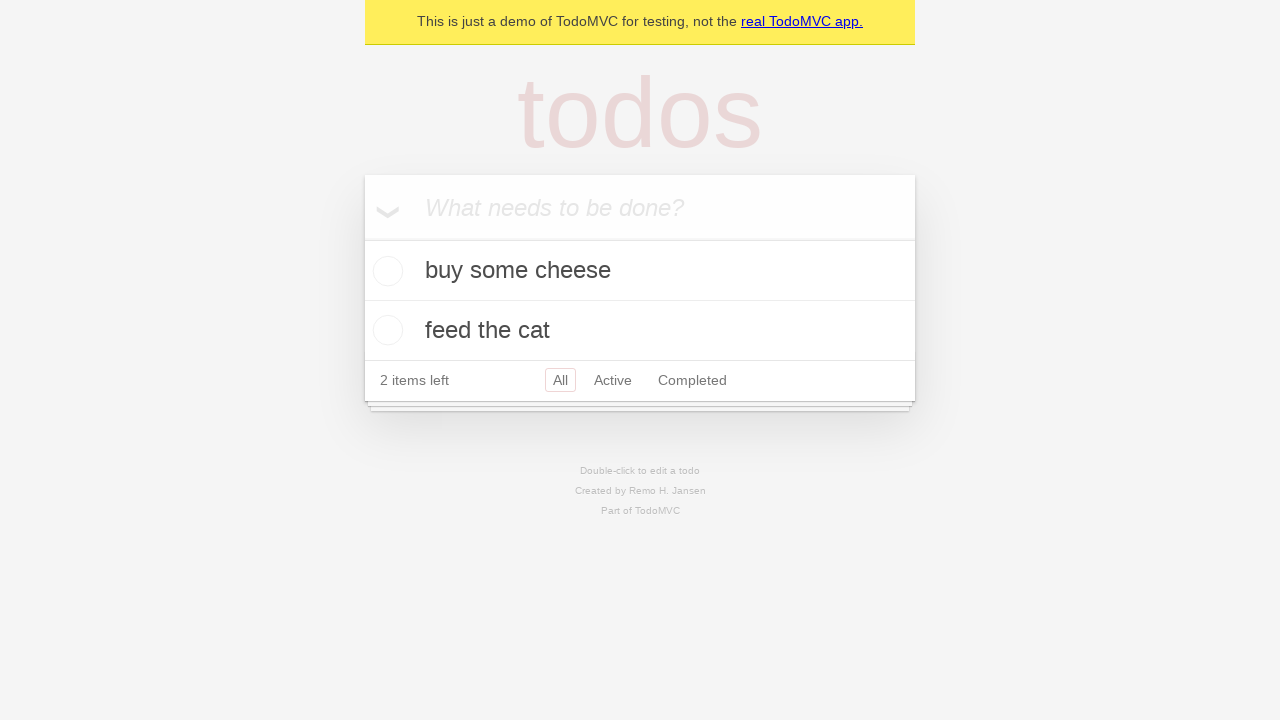

Marked first todo as complete at (385, 271) on internal:testid=[data-testid="todo-item"s] >> nth=0 >> internal:role=checkbox
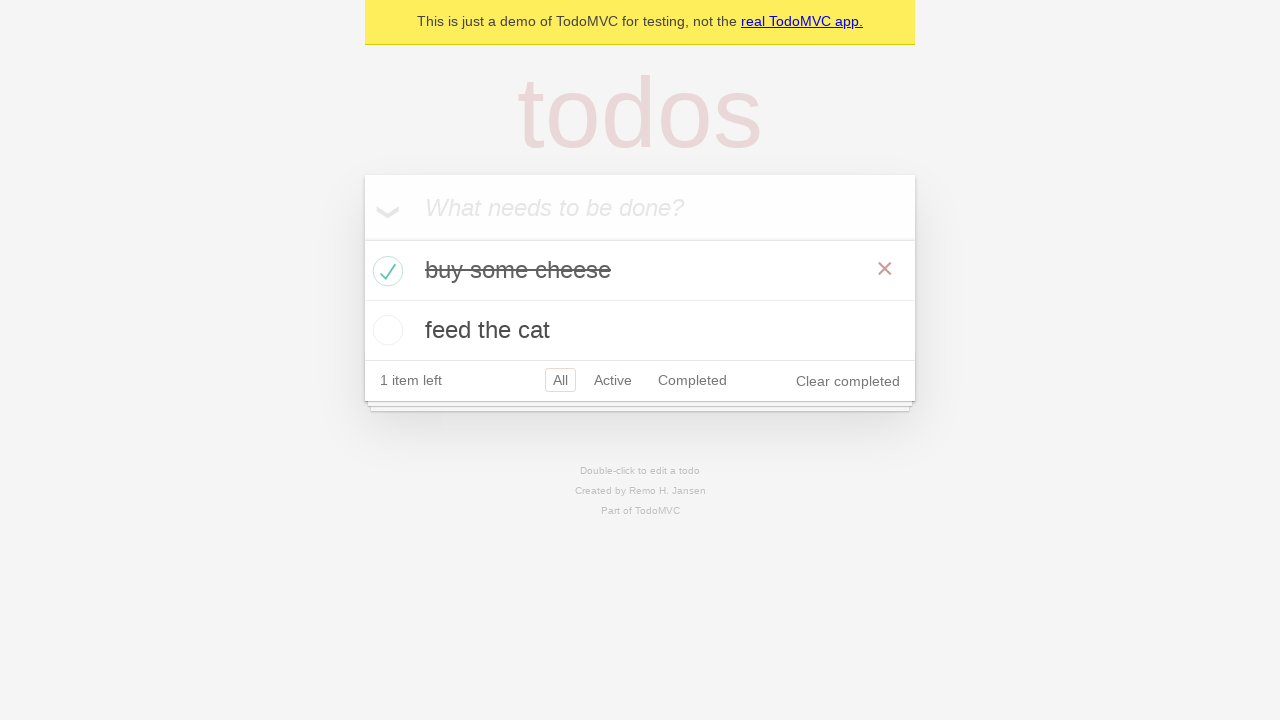

Reloaded the page
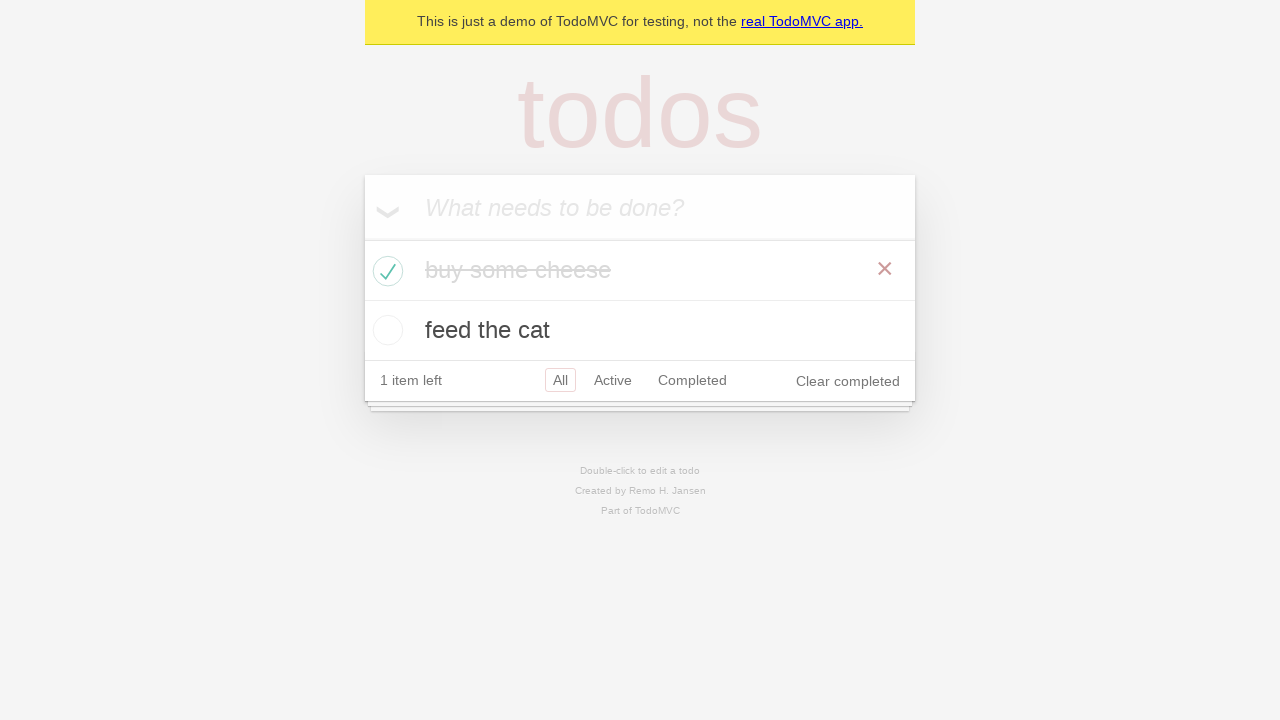

Waited for todo items to appear after page reload
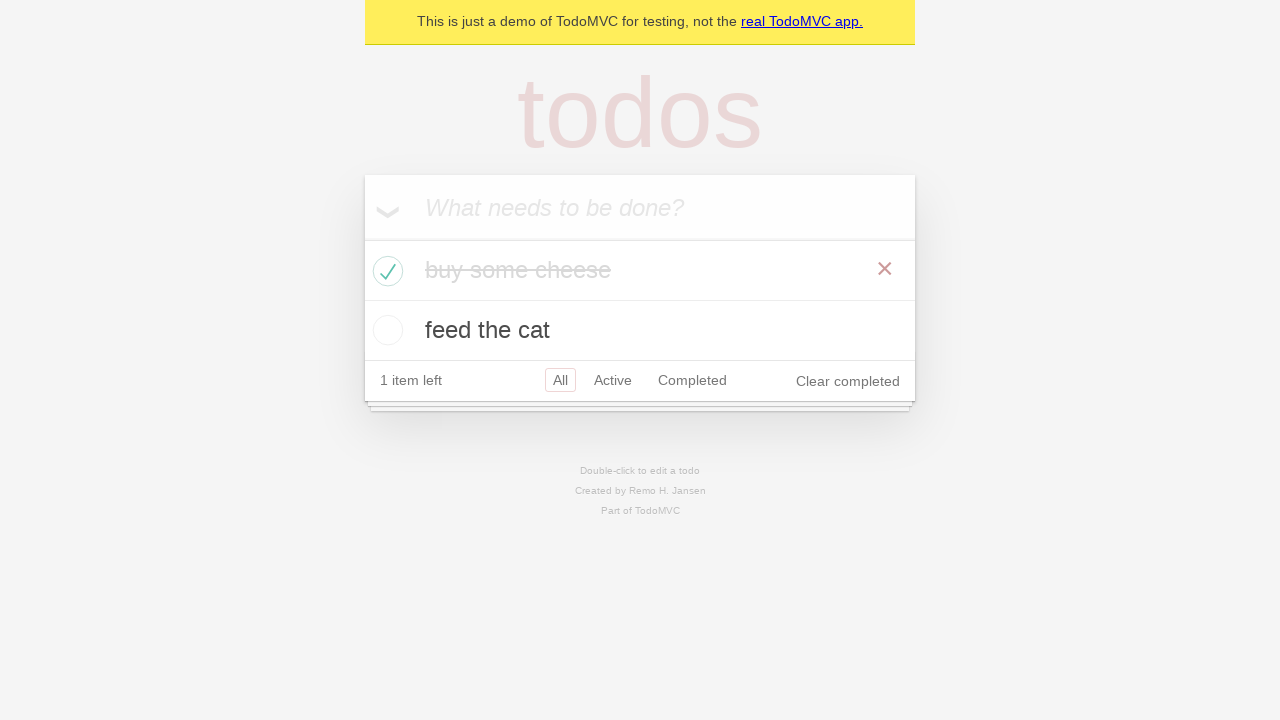

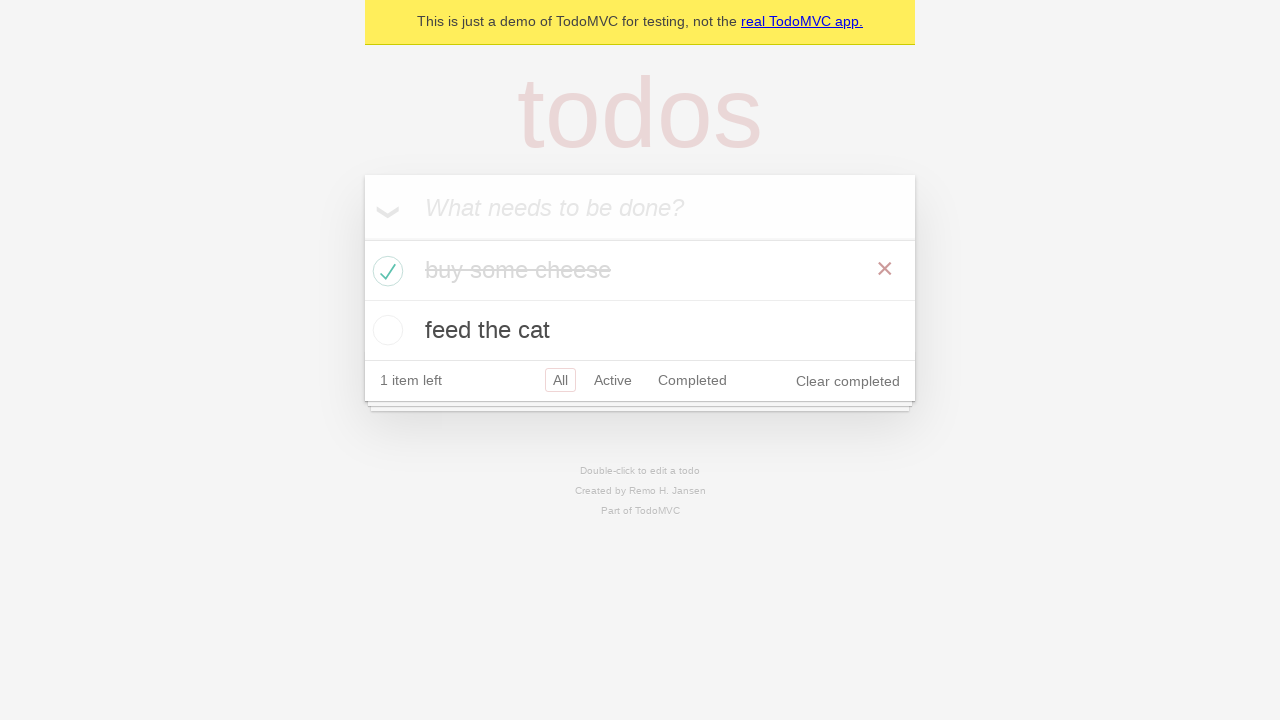